Tests selecting a random speed option from a custom select menu widget by clicking the speed button and selecting a random option from the dropdown

Starting URL: https://seleniumui.moderntester.pl/selectmenu.php

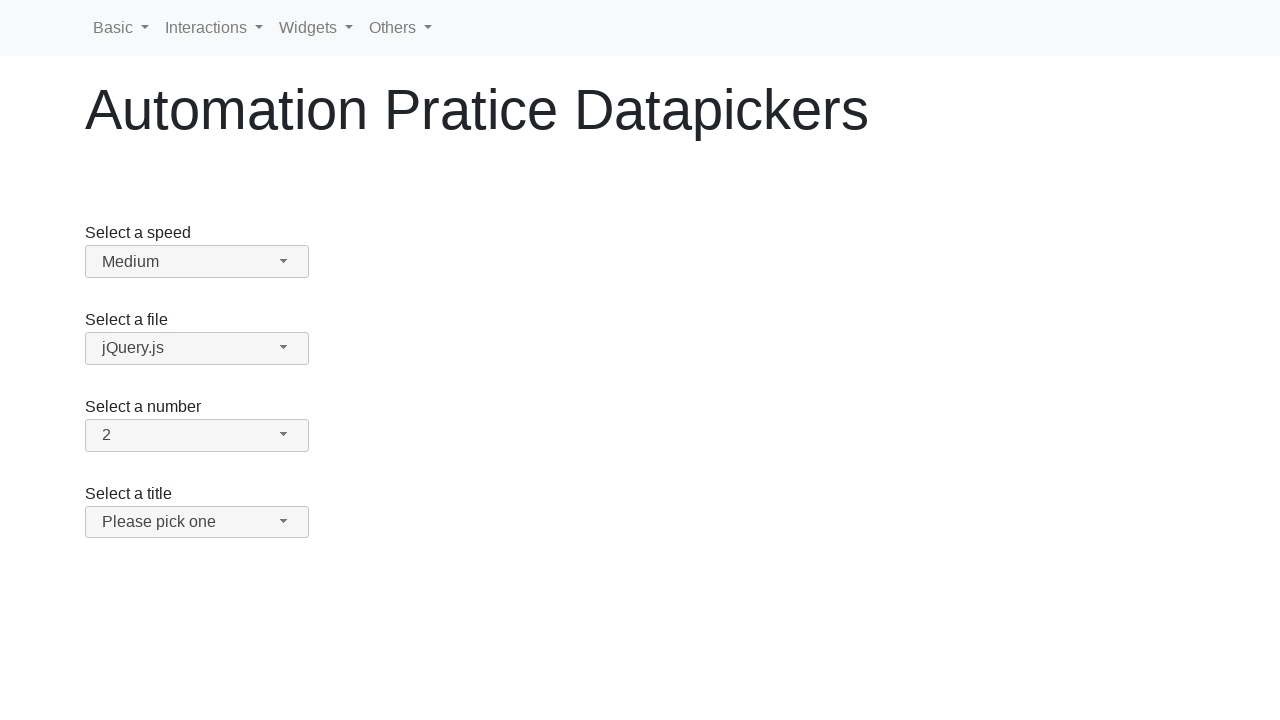

Clicked speed button to open dropdown menu at (197, 262) on #speed-button
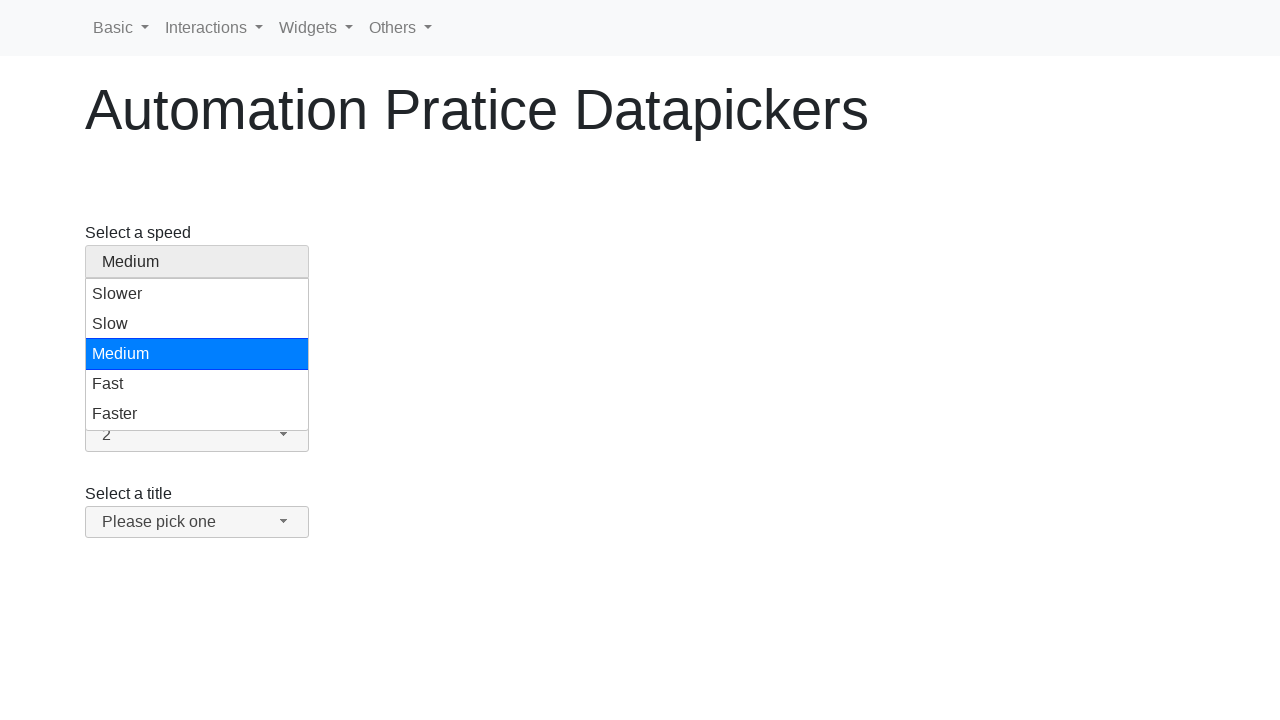

Speed options dropdown appeared
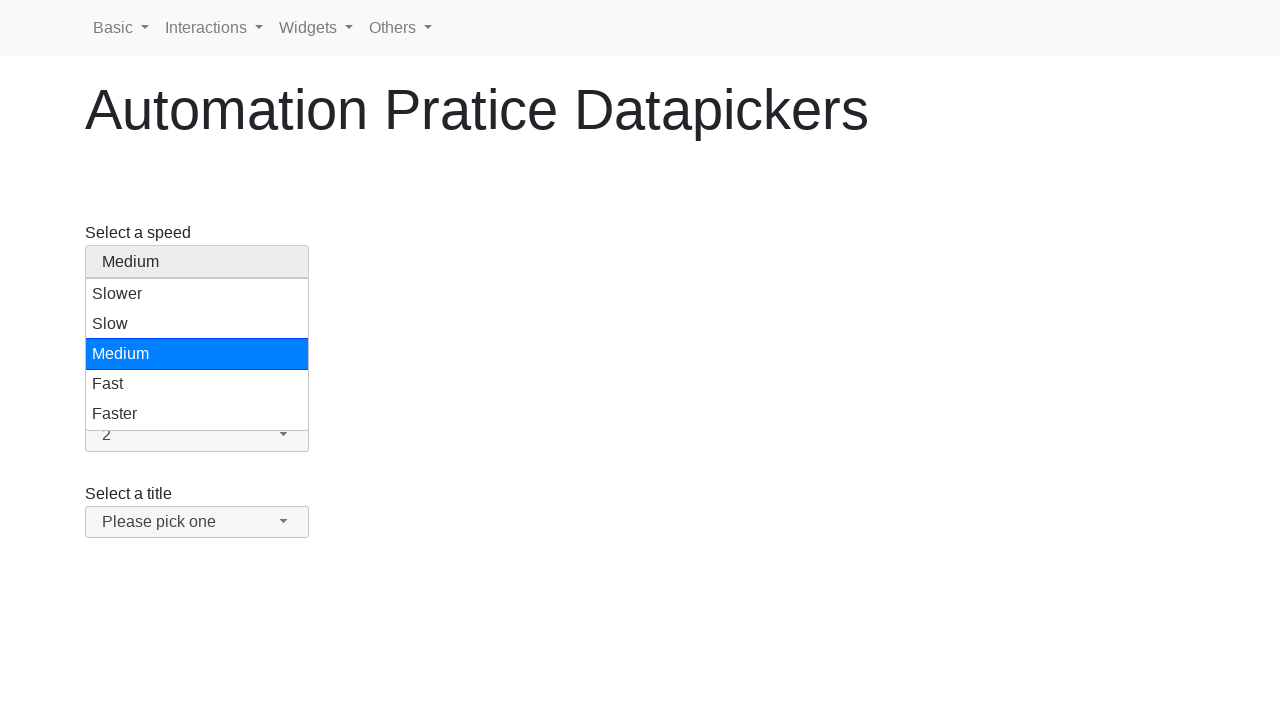

Retrieved 5 speed options from dropdown
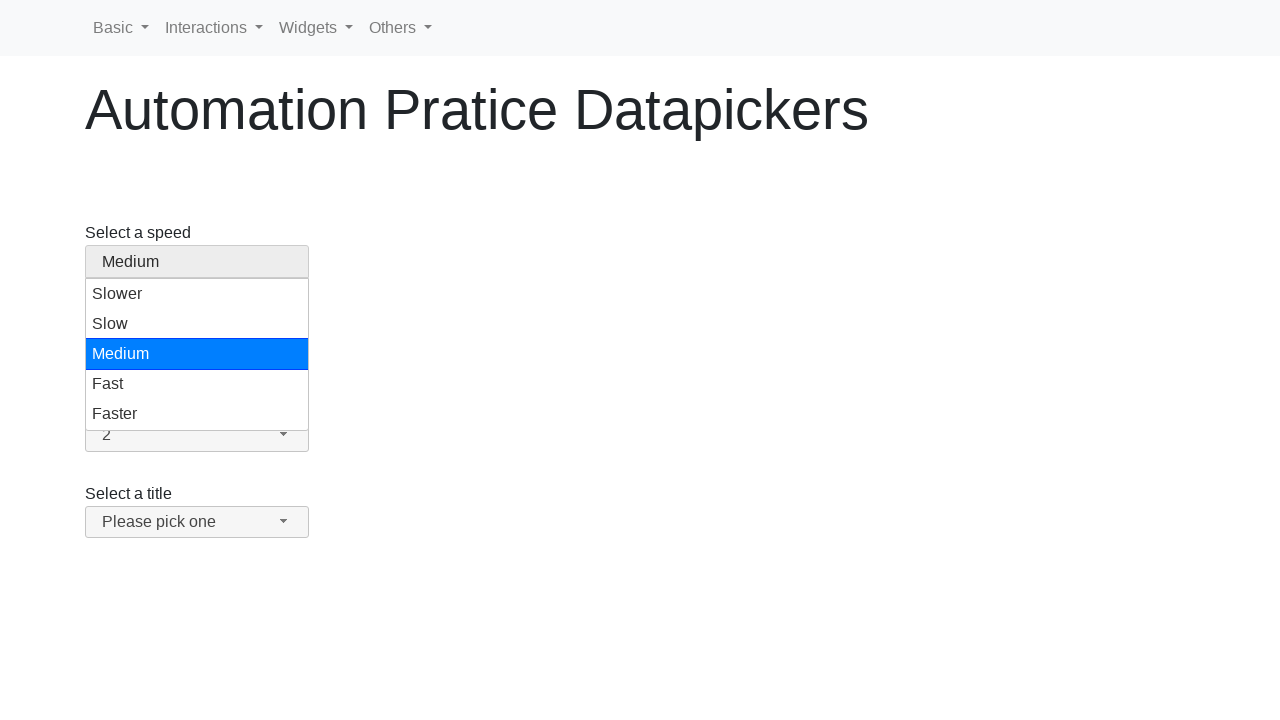

Selected a random speed option from the list
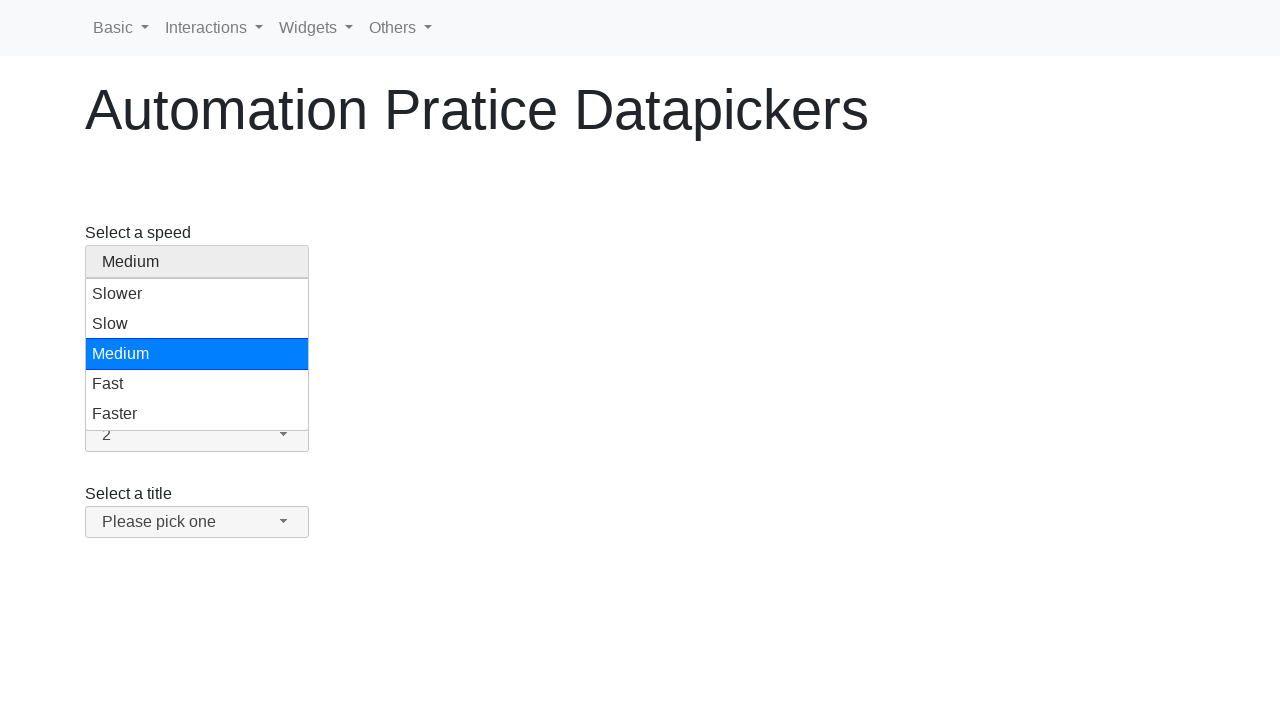

Clicked the randomly selected speed option at (197, 384) on #speed-menu li >> nth=3
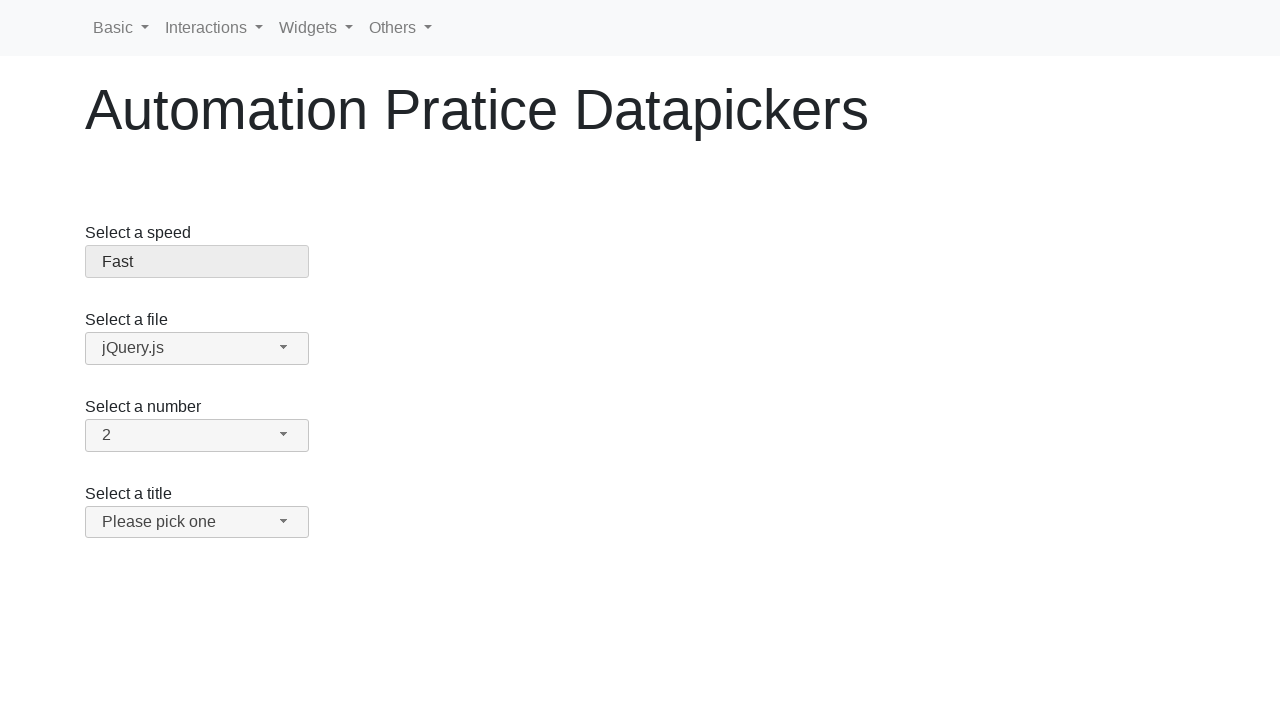

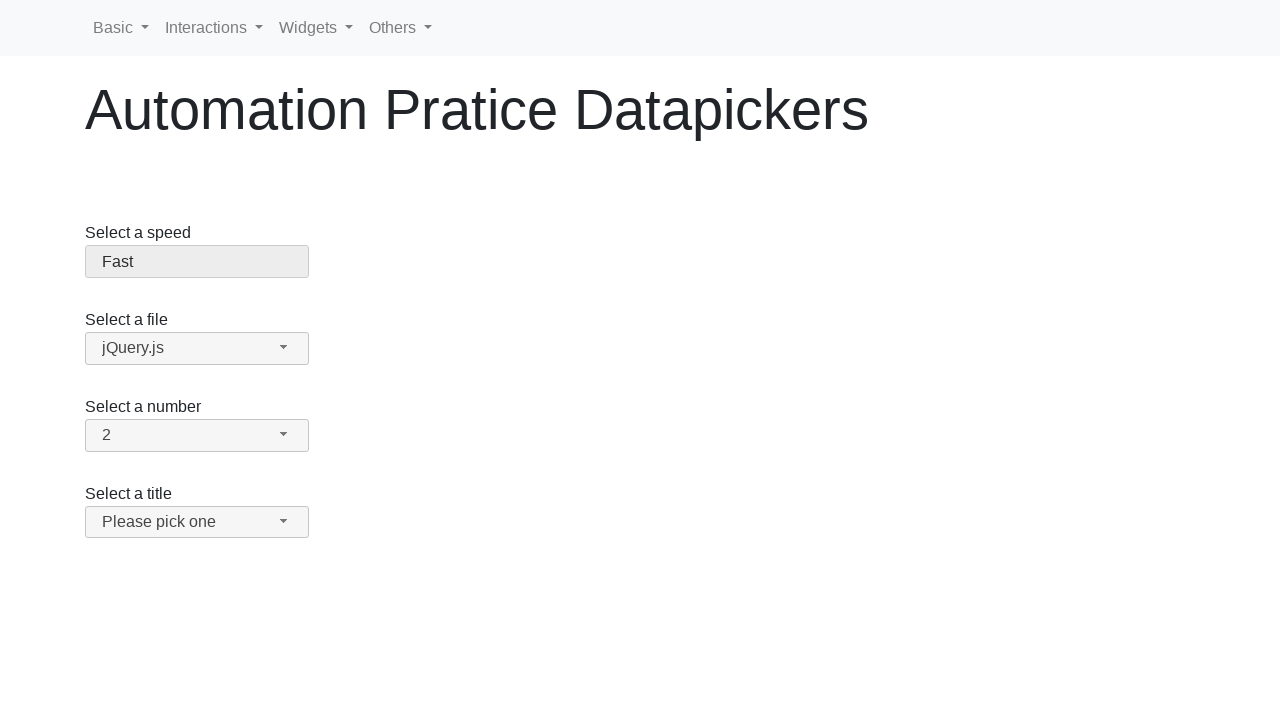